Tests form submission by clicking the submit button.

Starting URL: https://www.selenium.dev/selenium/web/web-form.html

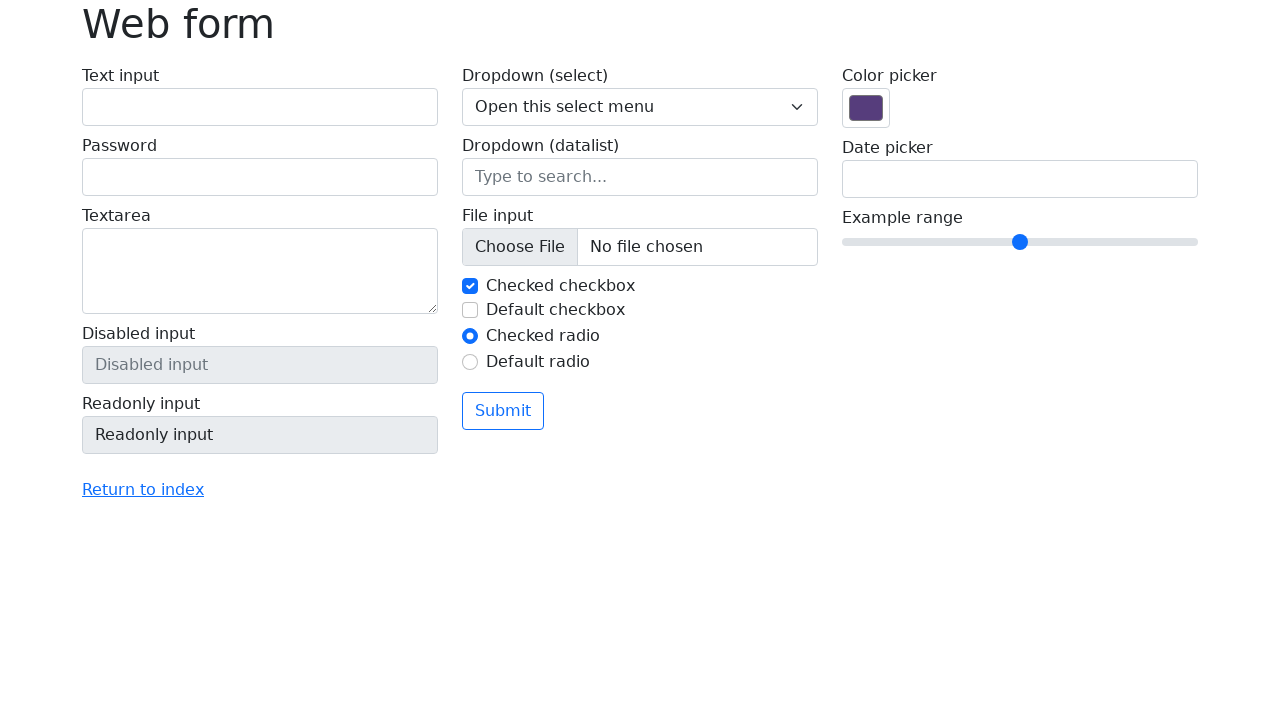

Clicked the submit button to submit the form at (503, 411) on button[type='submit']
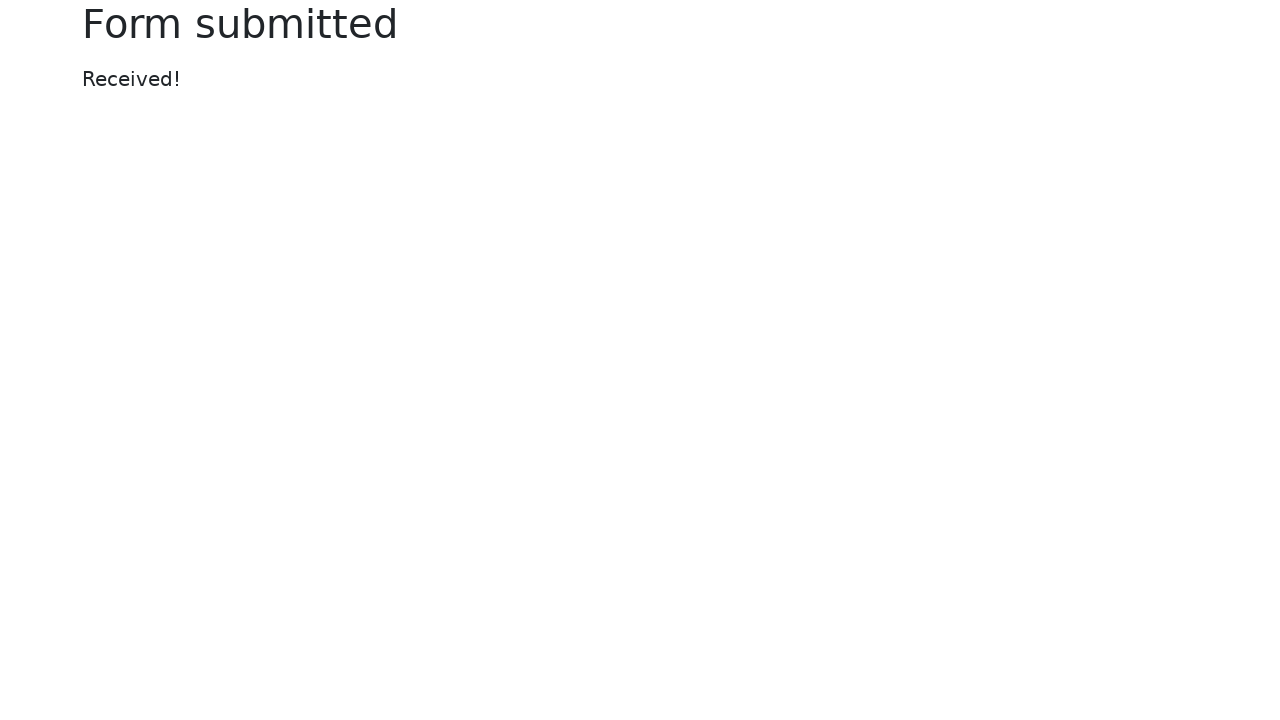

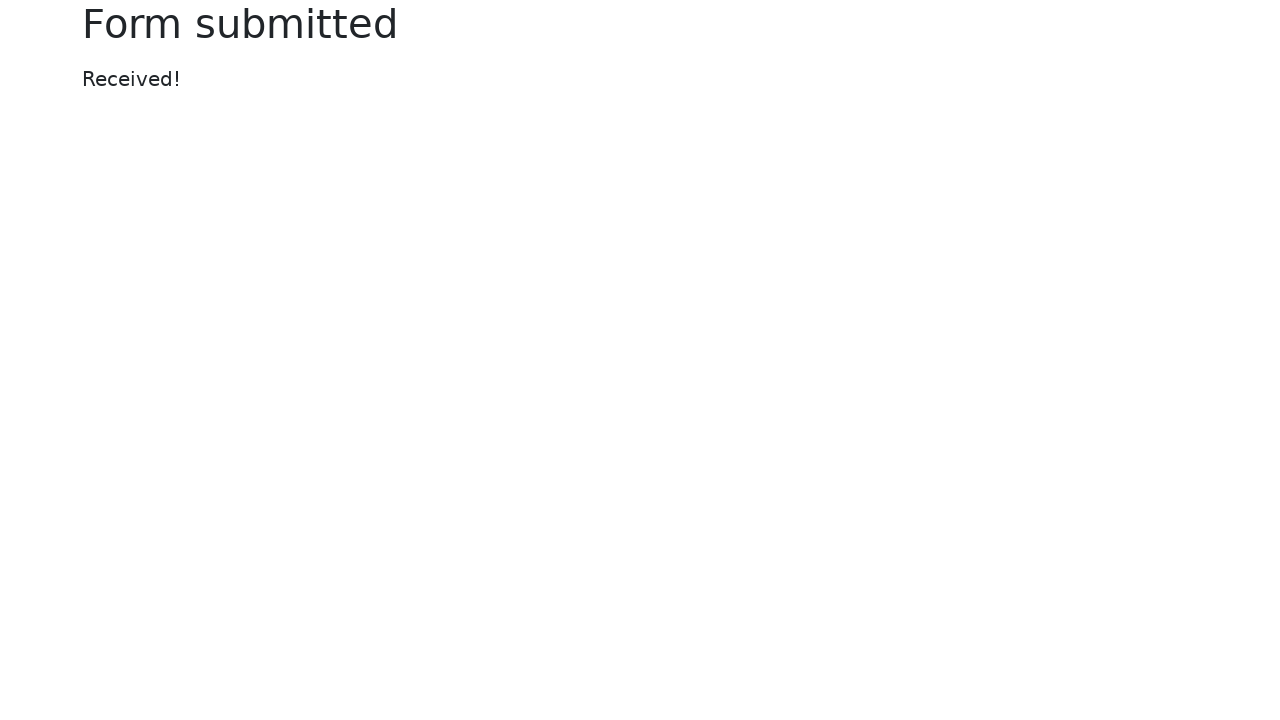